Tests triangle identifier with sides 1, 1, 6 which should result in "Error: Not a Triangle"

Starting URL: https://testpages.eviltester.com/styled/apps/triangle/triangle001.html

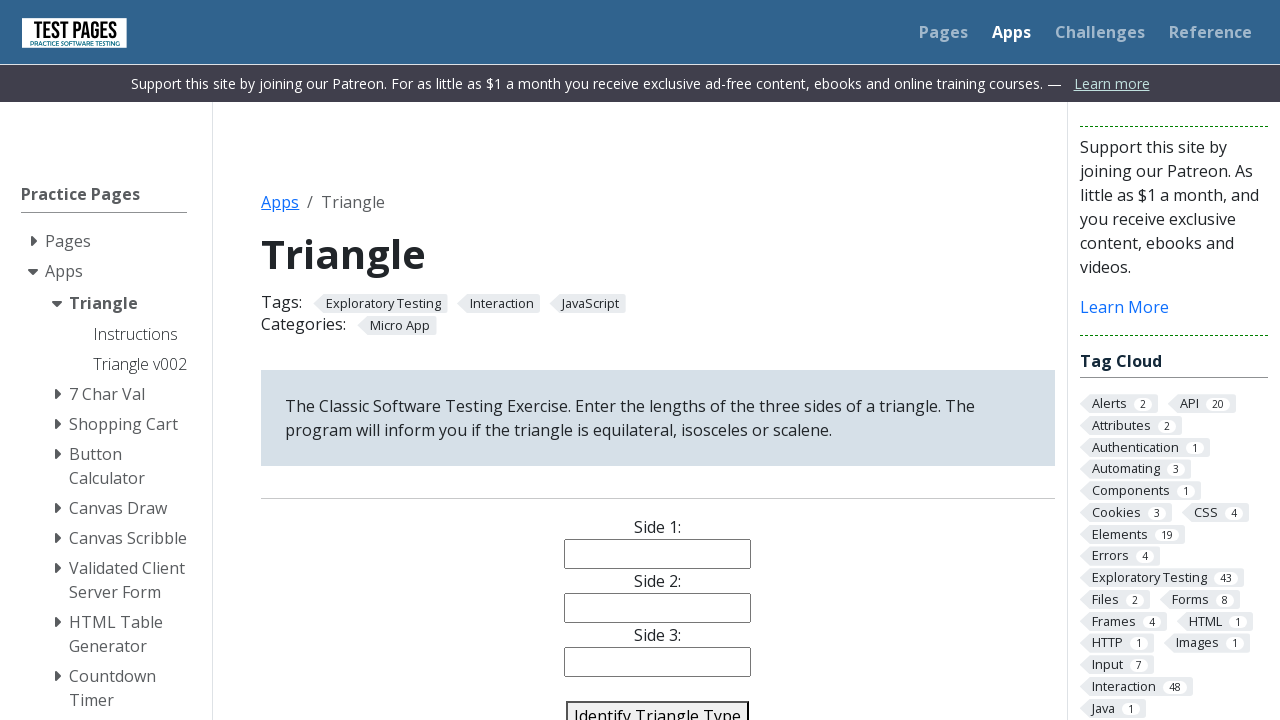

Filled side1 field with value '1' on #side1
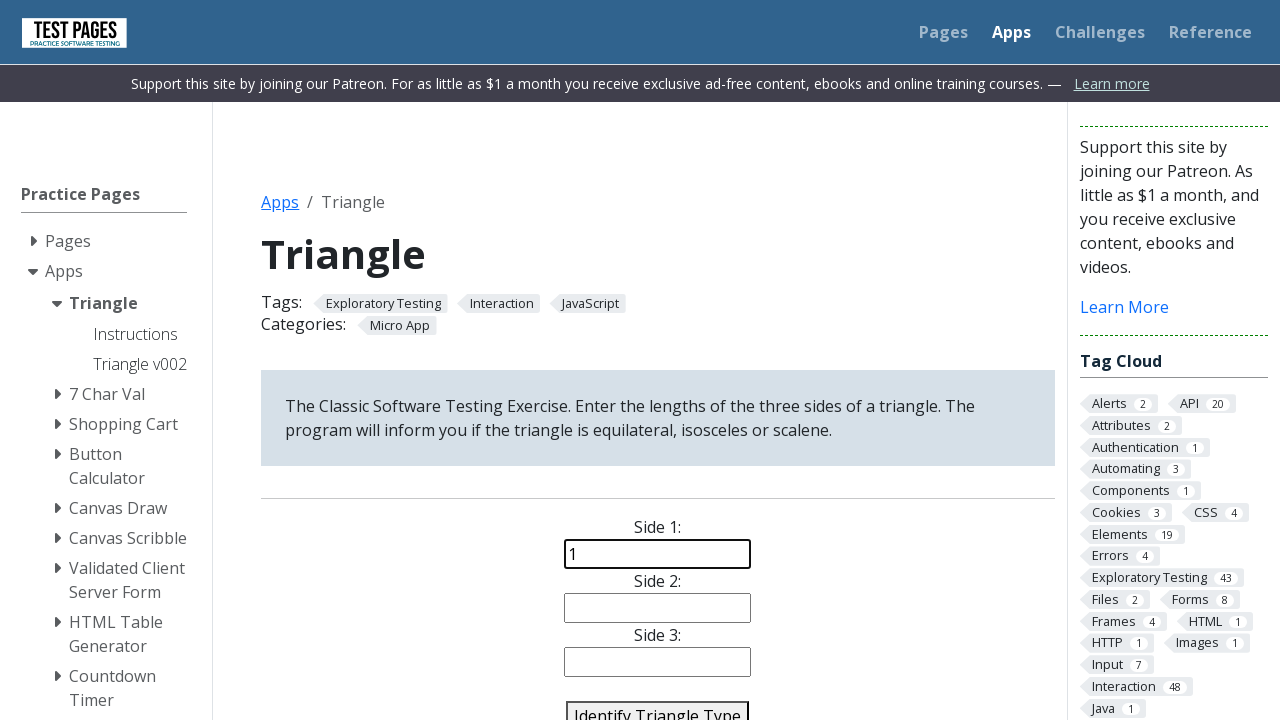

Filled side2 field with value '1' on #side2
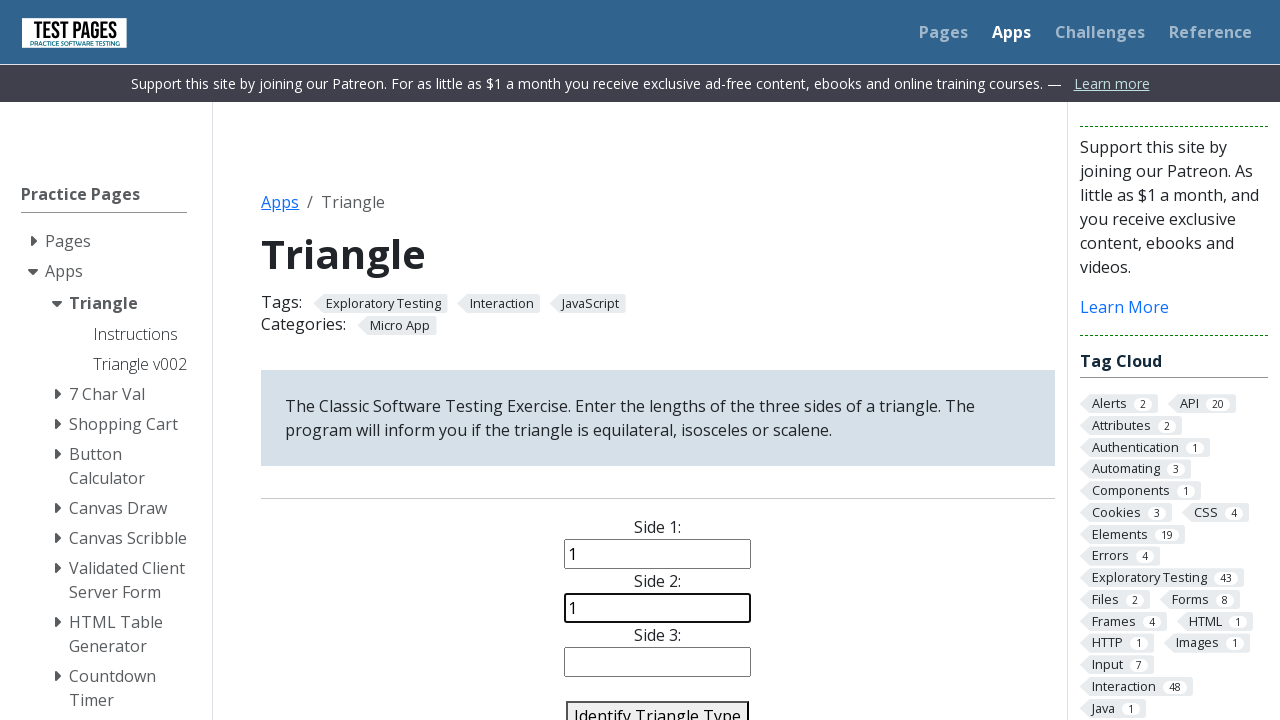

Filled side3 field with value '6' on #side3
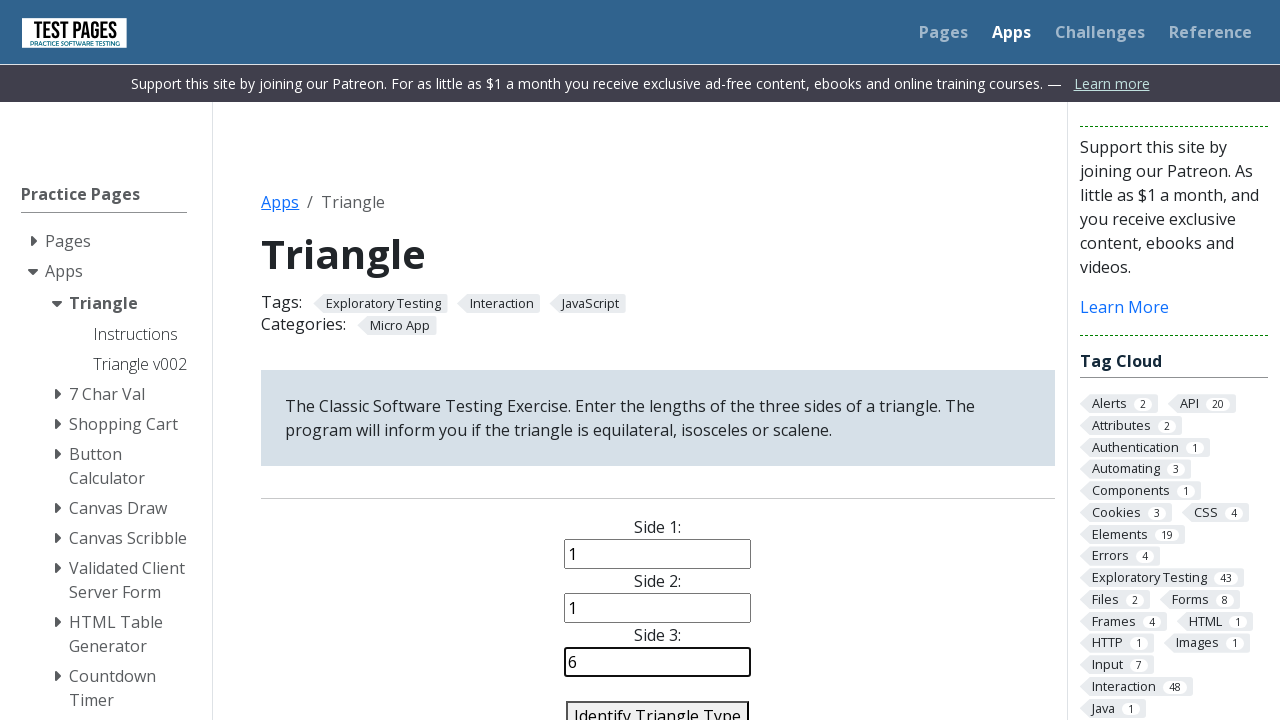

Clicked identify triangle button to test sides 1, 1, 6 at (658, 705) on #identify-triangle-action
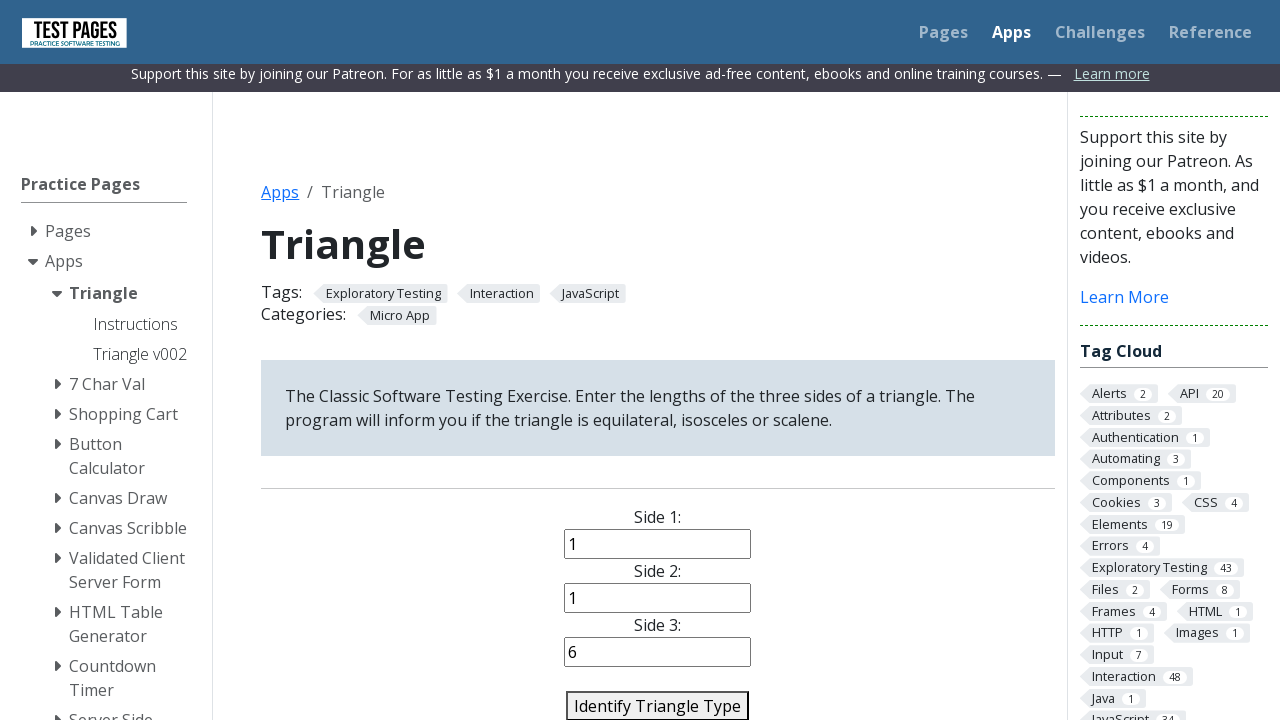

Triangle result appeared showing 'Error: Not a Triangle' for invalid triangle
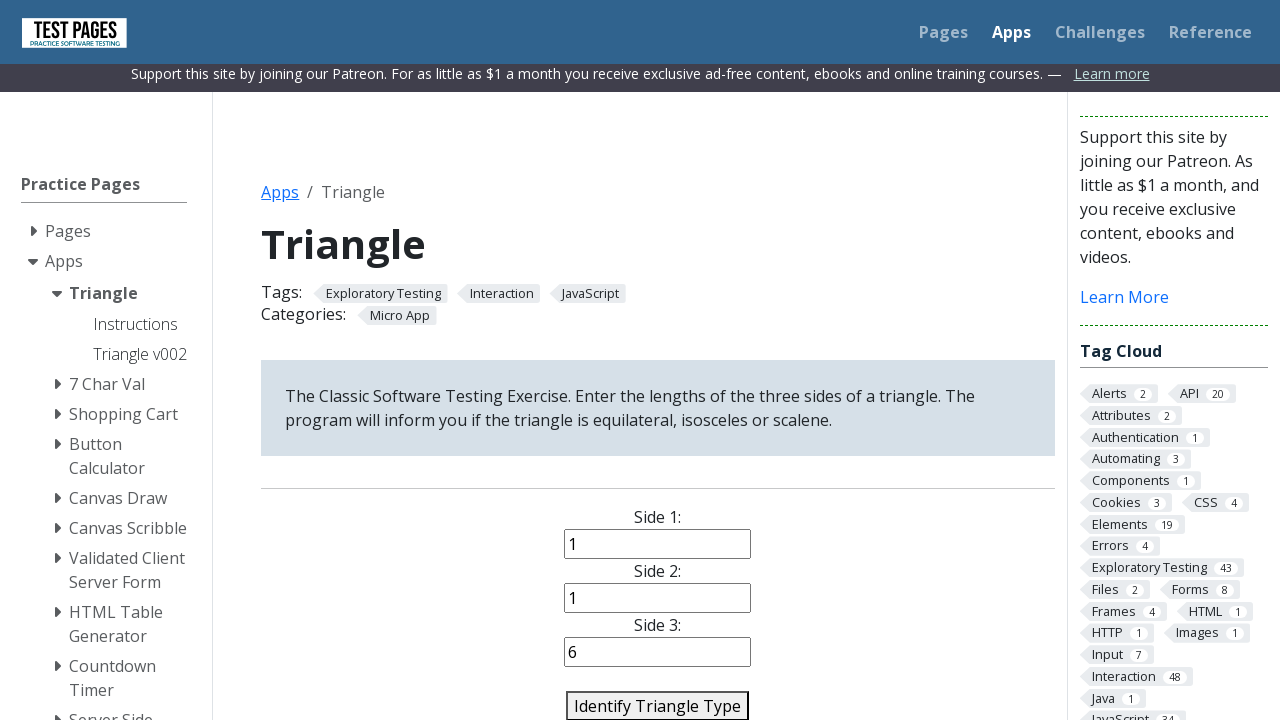

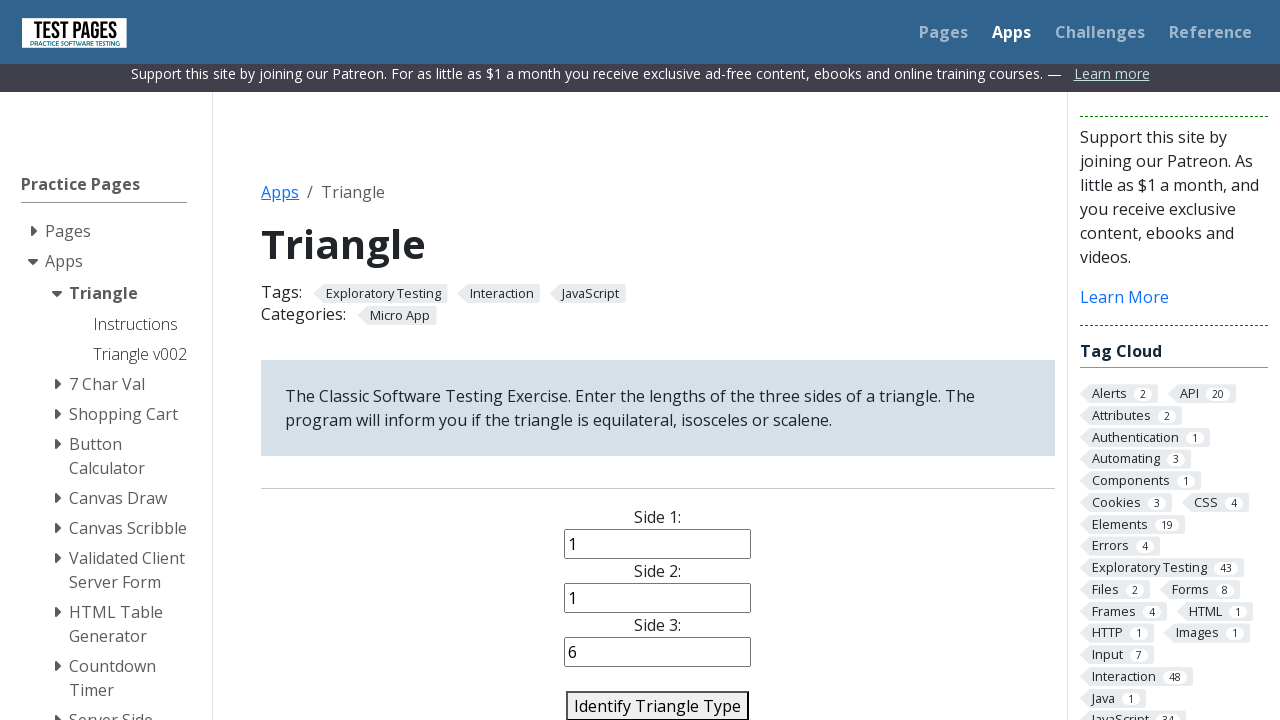